Tests search functionality for "shoes" by entering the search term and verifying that products are found

Starting URL: https://www.testotomasyonu.com

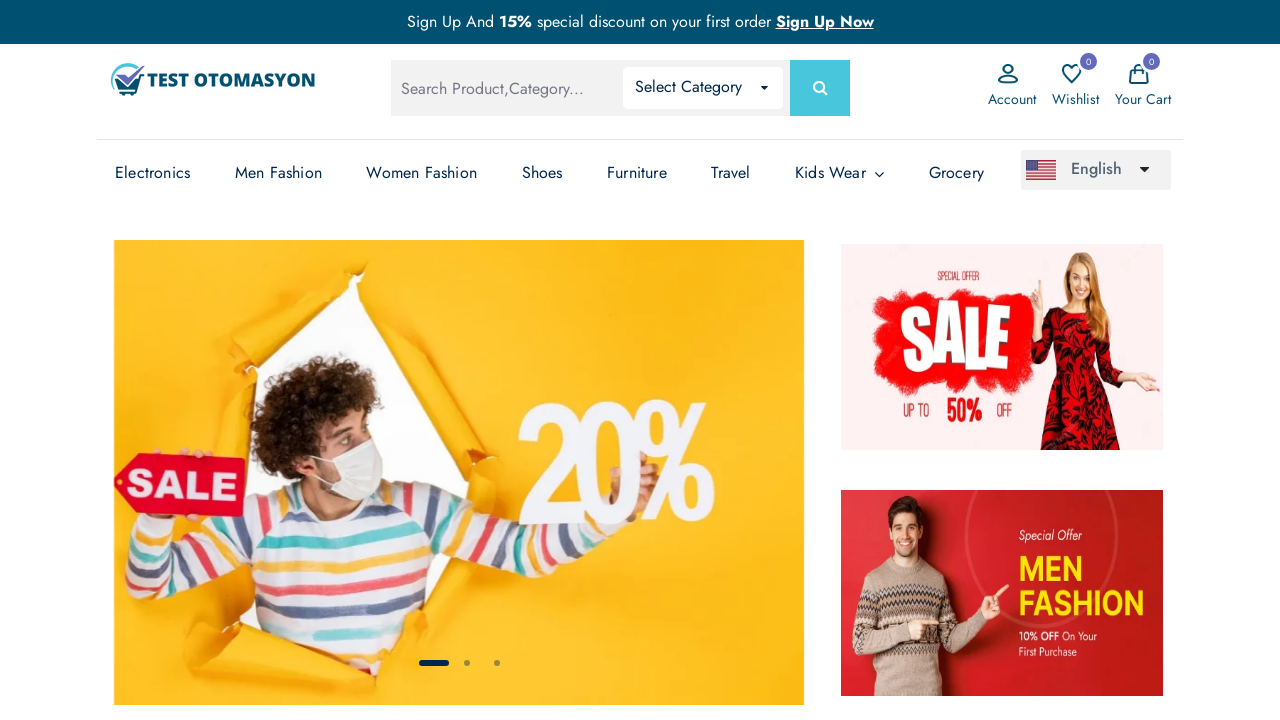

Filled search box with 'shoes' on #global-search
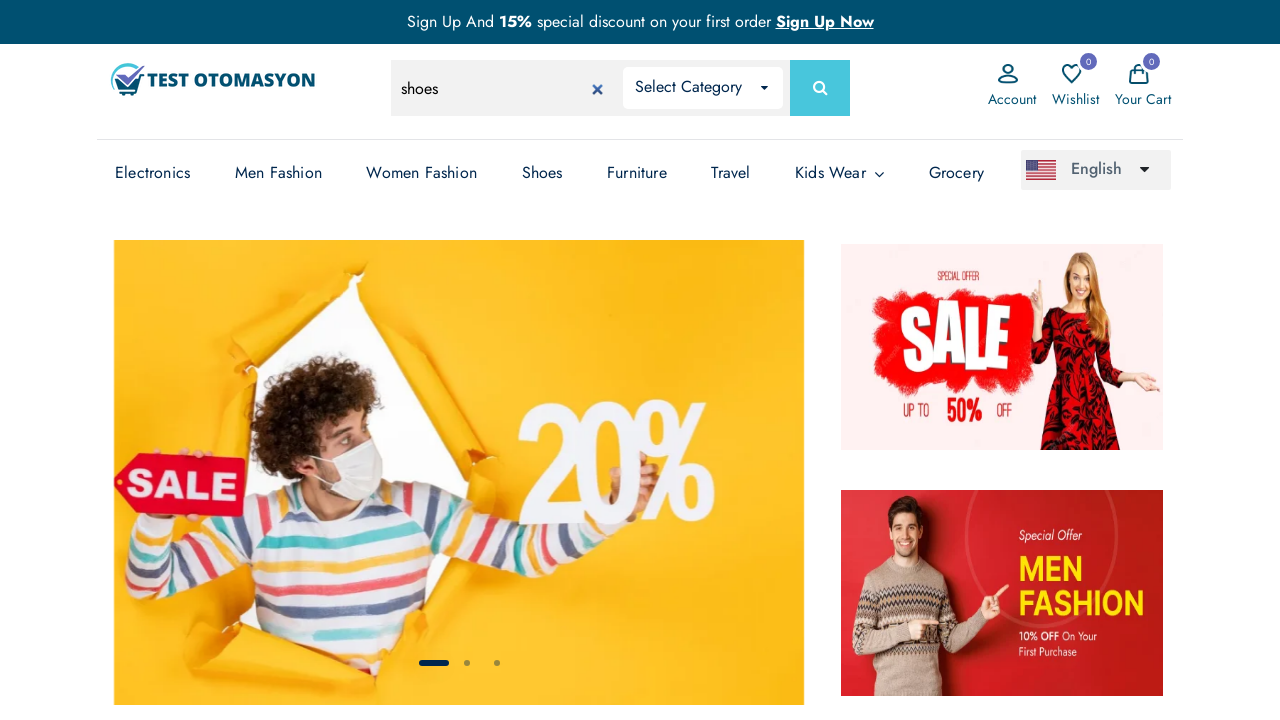

Pressed Enter to submit search for shoes on #global-search
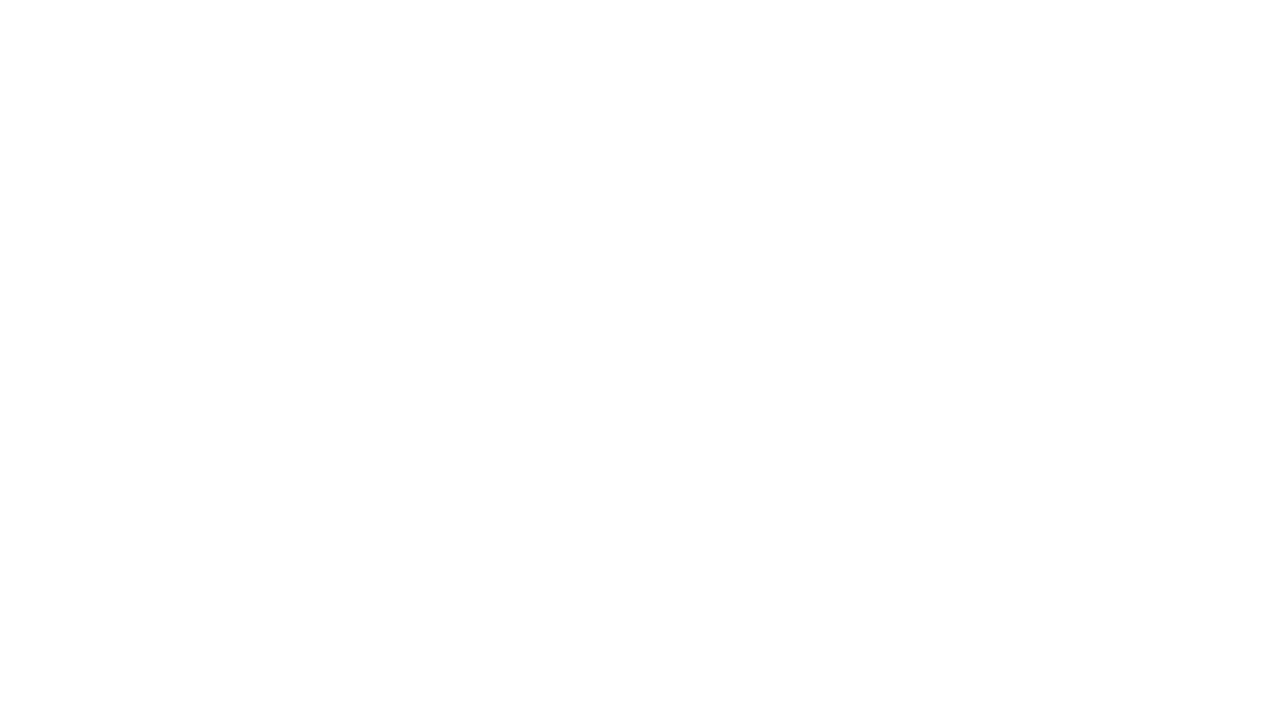

Located product count element
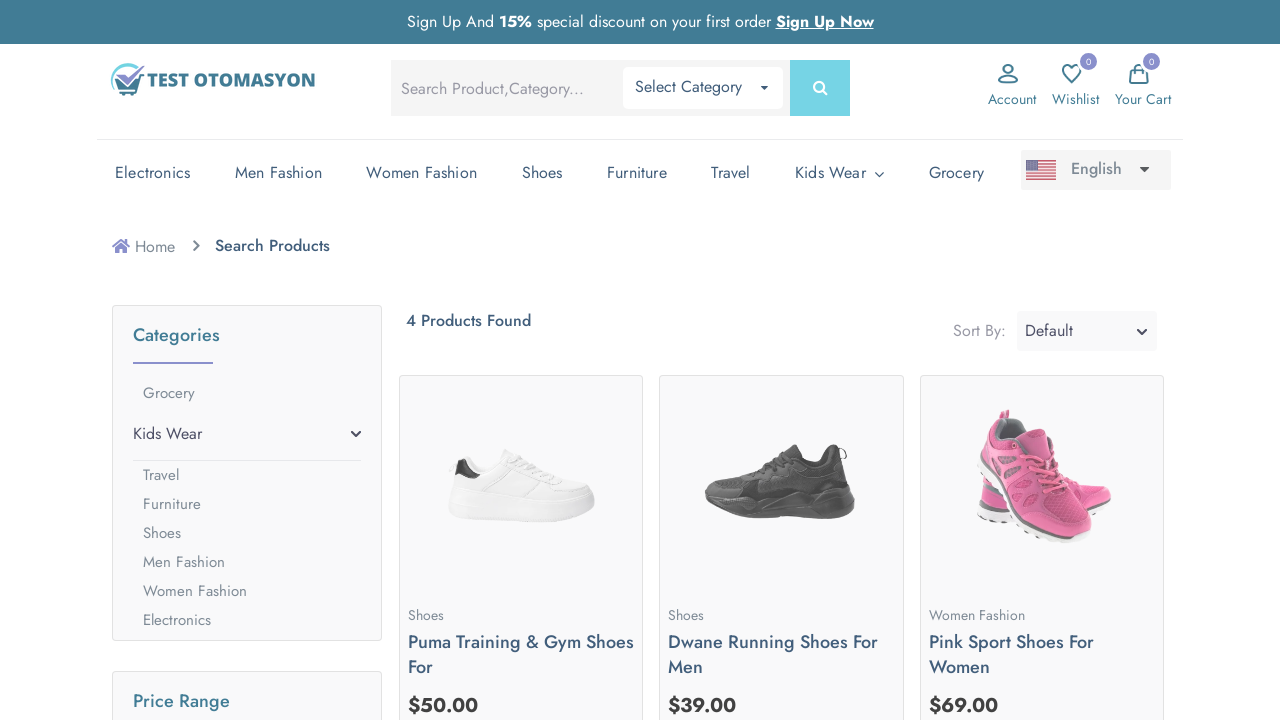

Retrieved product count text content
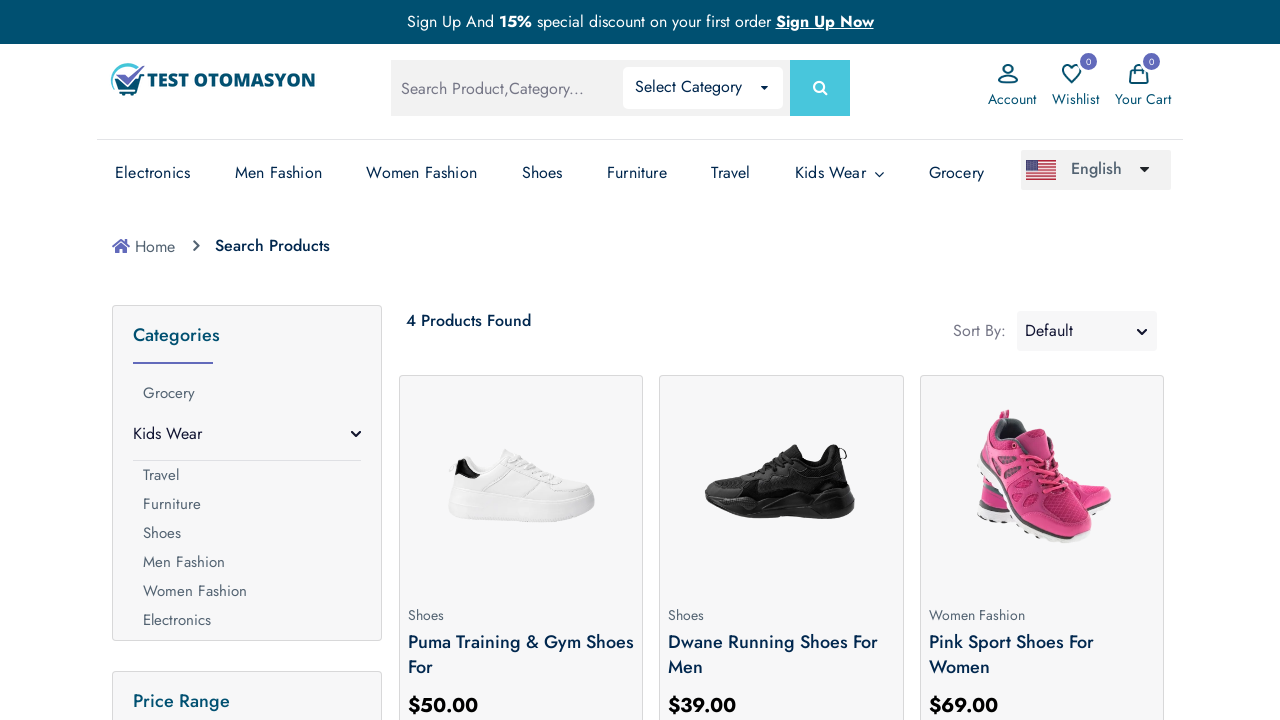

Extracted product count: 4 products found
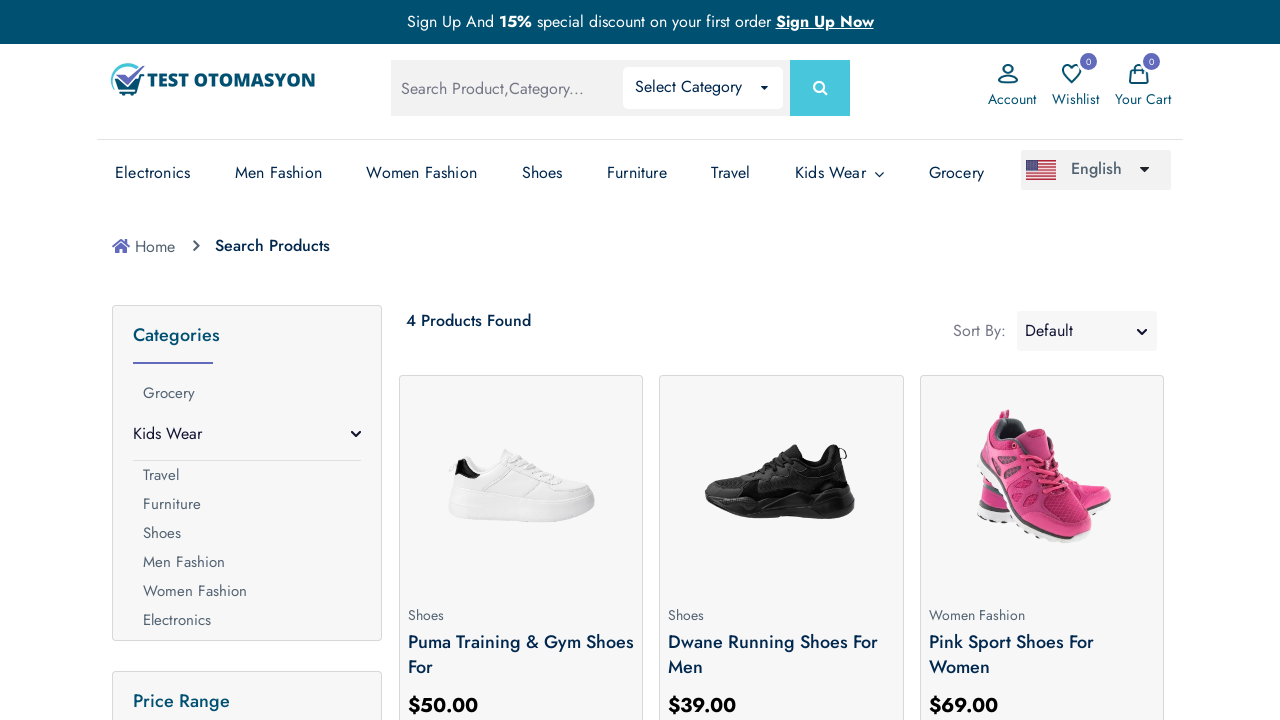

Verified that search returned products for 'shoes'
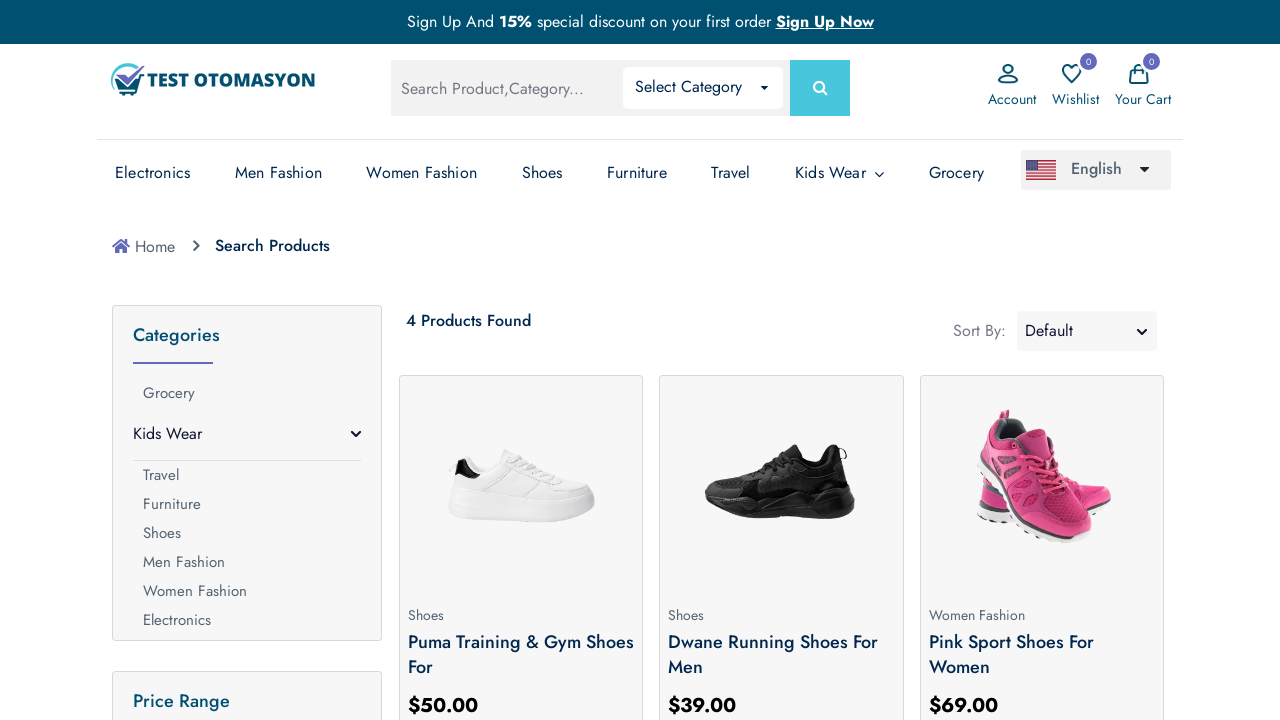

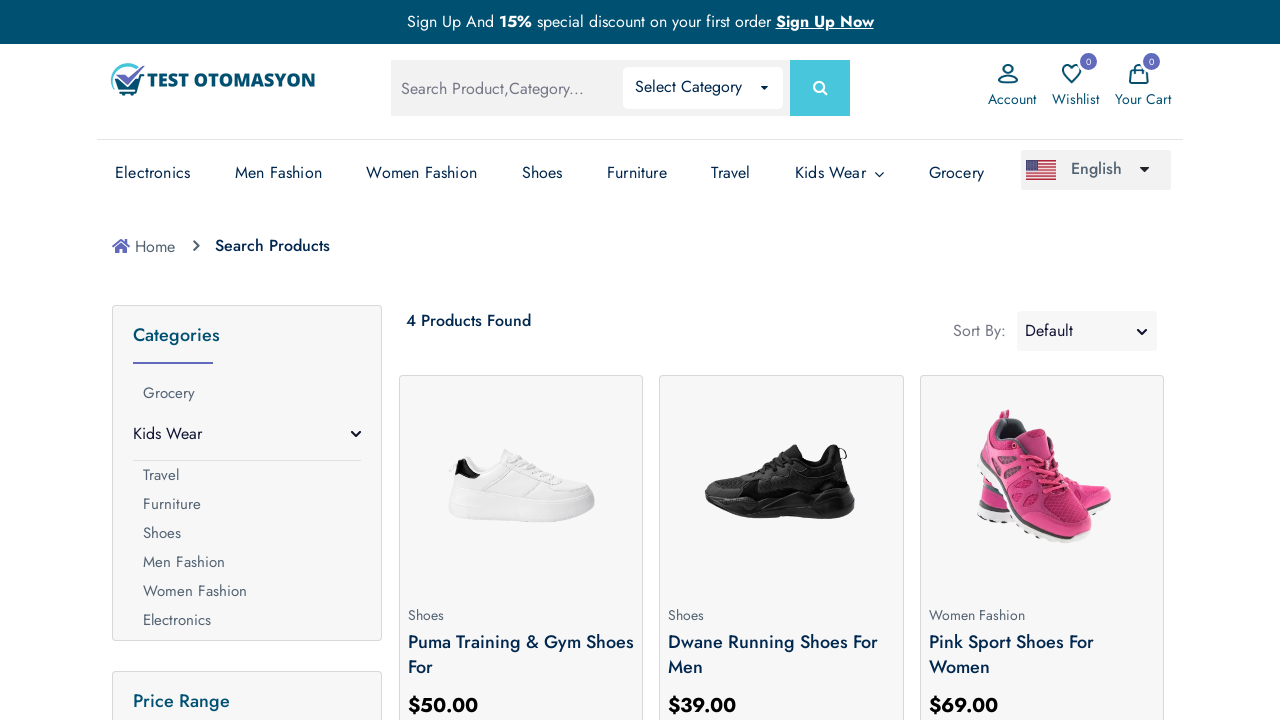